Navigates to Illinois Department of Public Health HIV surveillance report page and verifies that the data table is displayed

Starting URL: https://dph.illinois.gov/topics-services/diseases-and-conditions/hiv-aids/hiv-surveillance/update-reports/2023/february.html

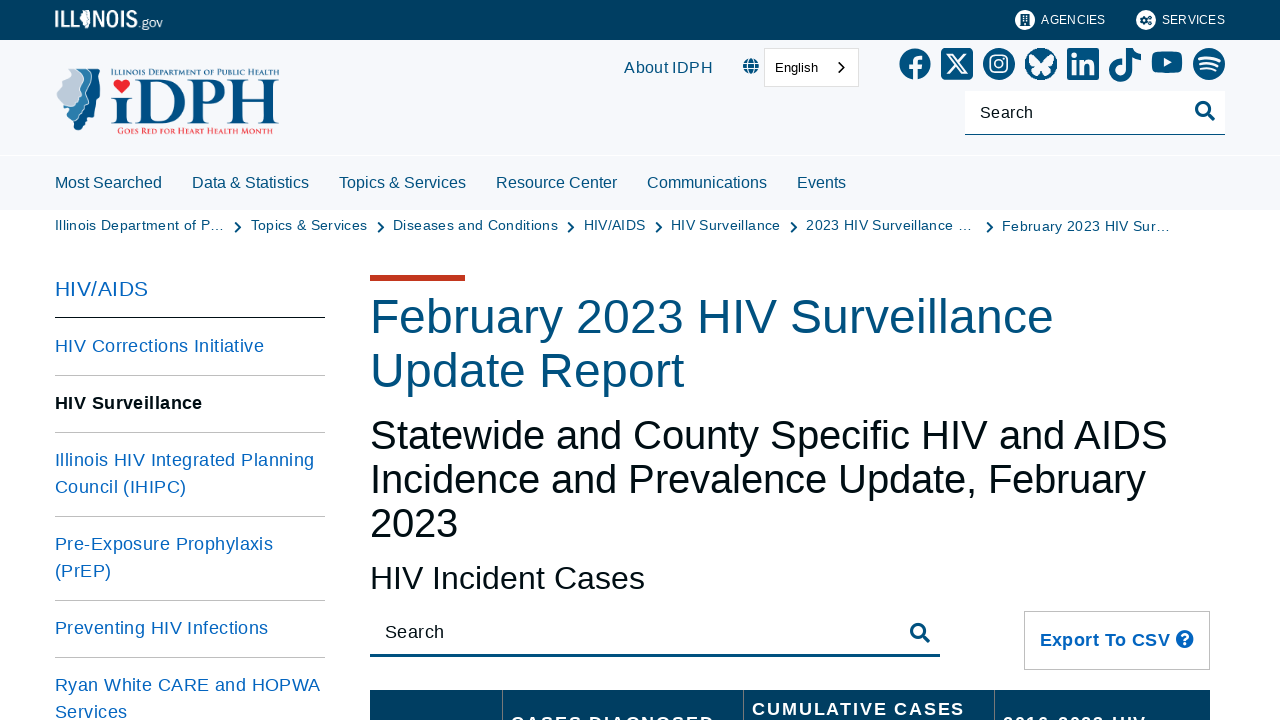

Scrolled page to position 900px vertically to make table visible
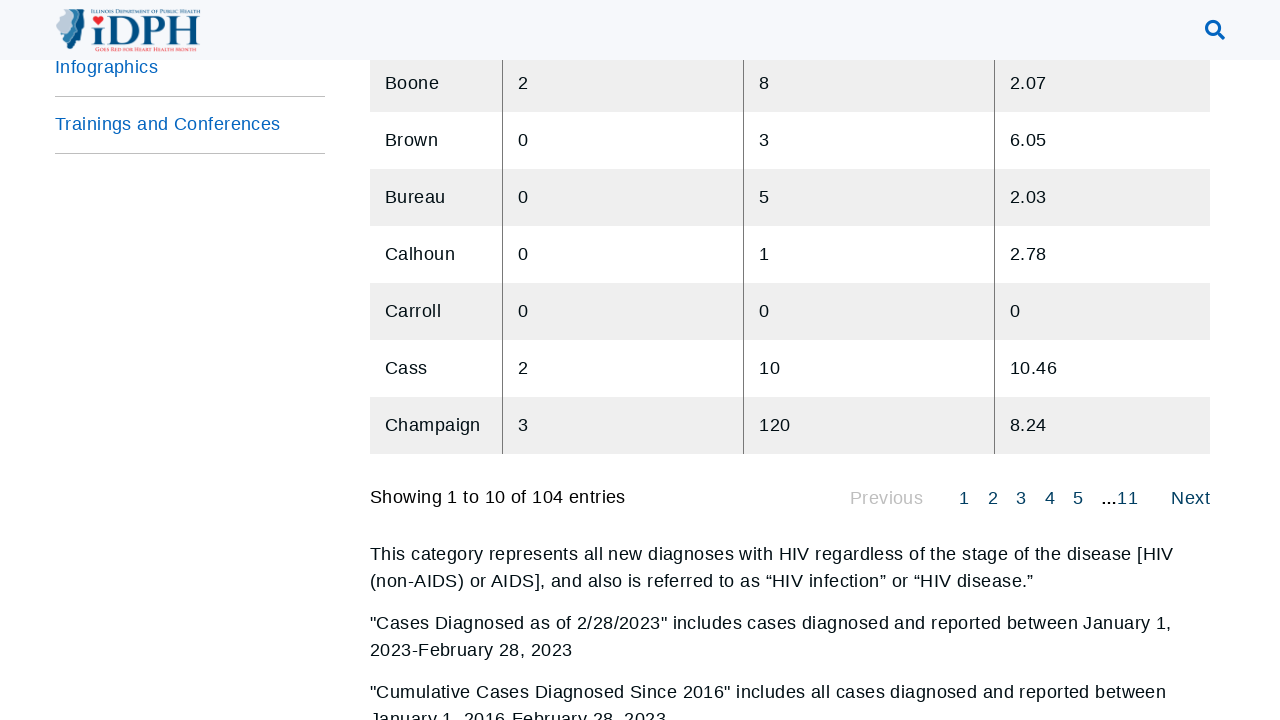

Data table with ID 'DataTables_Table_1' loaded successfully
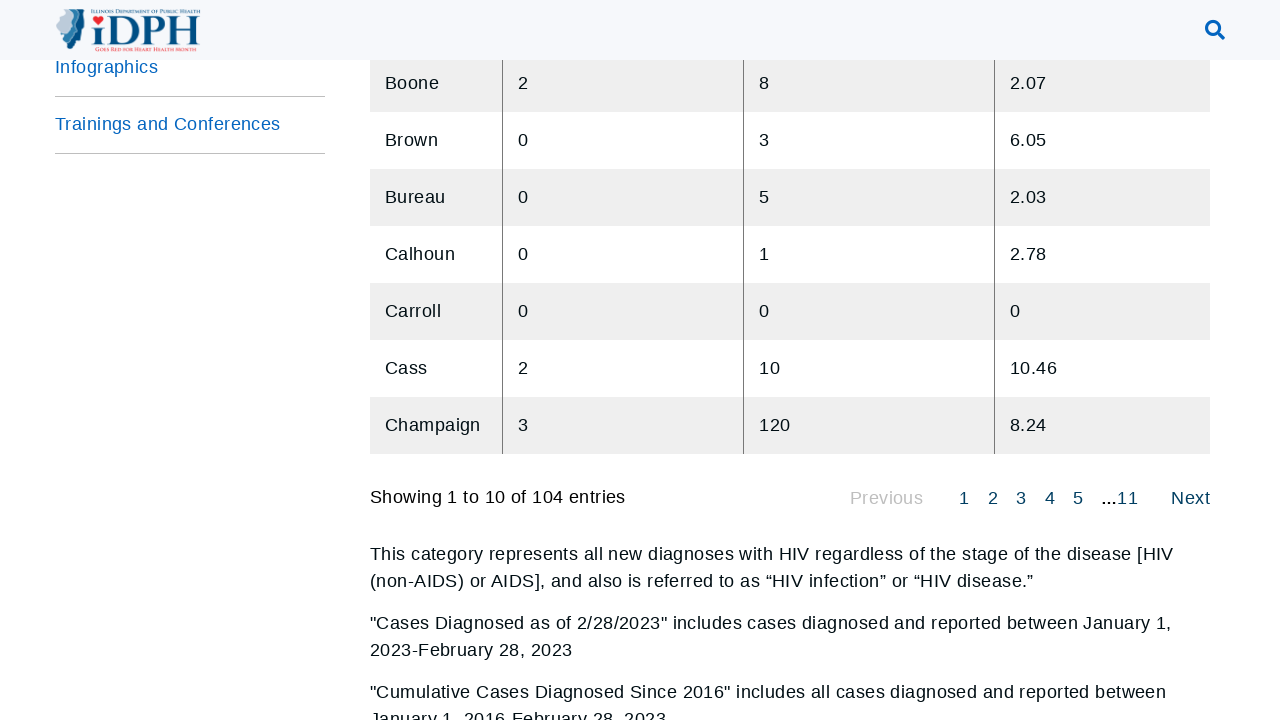

Verified that table rows are present in the data table body
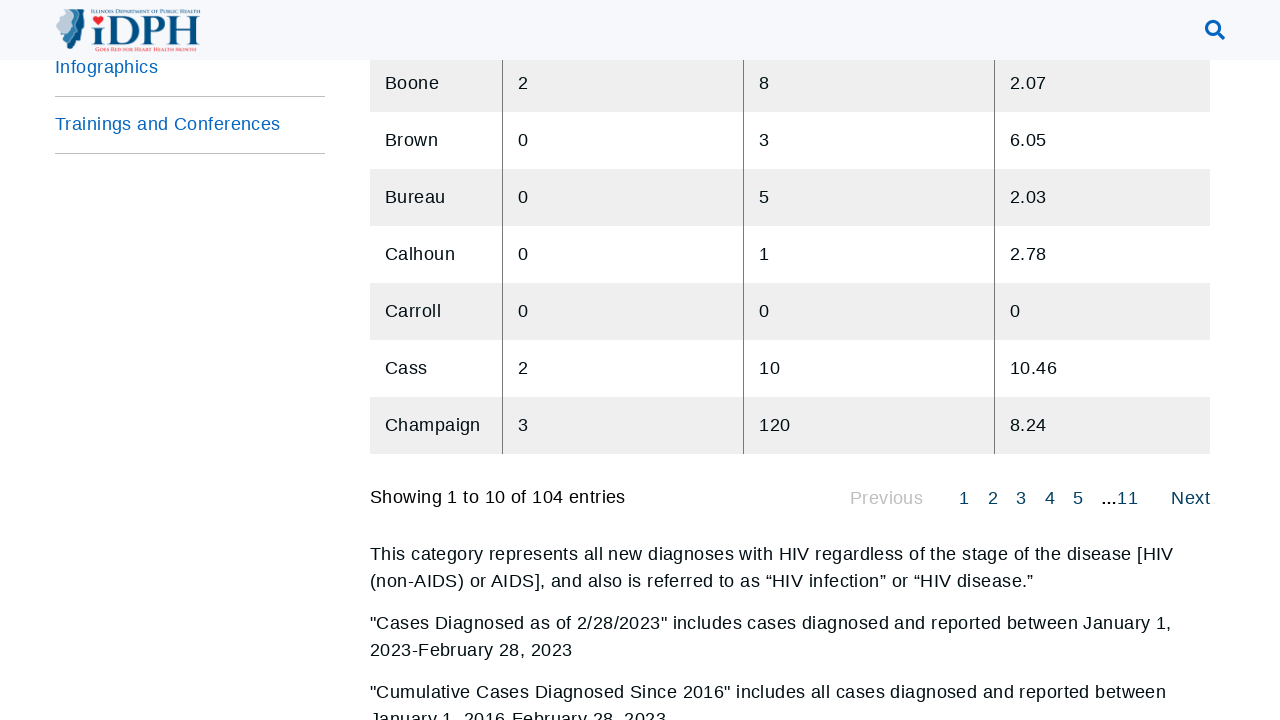

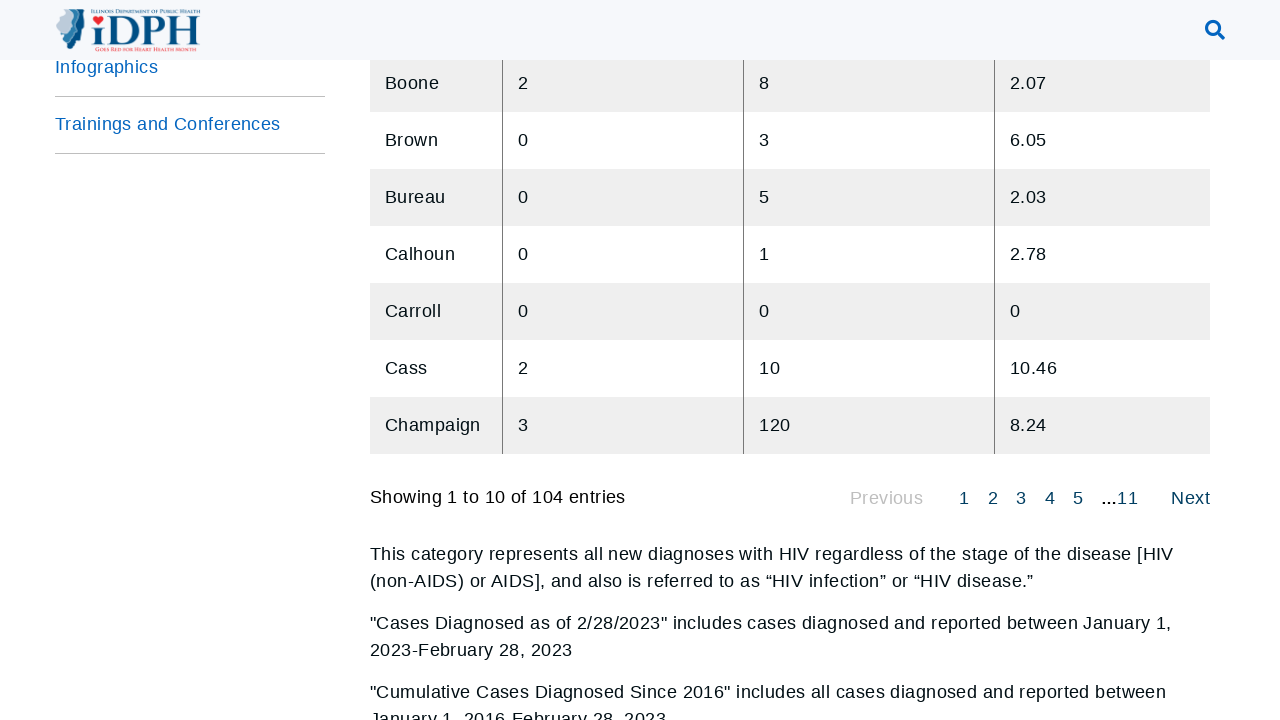